Tests console logging by clicking buttons that trigger both console.log and console.error statements

Starting URL: https://www.selenium.dev/selenium/web/bidi/logEntryAdded.html

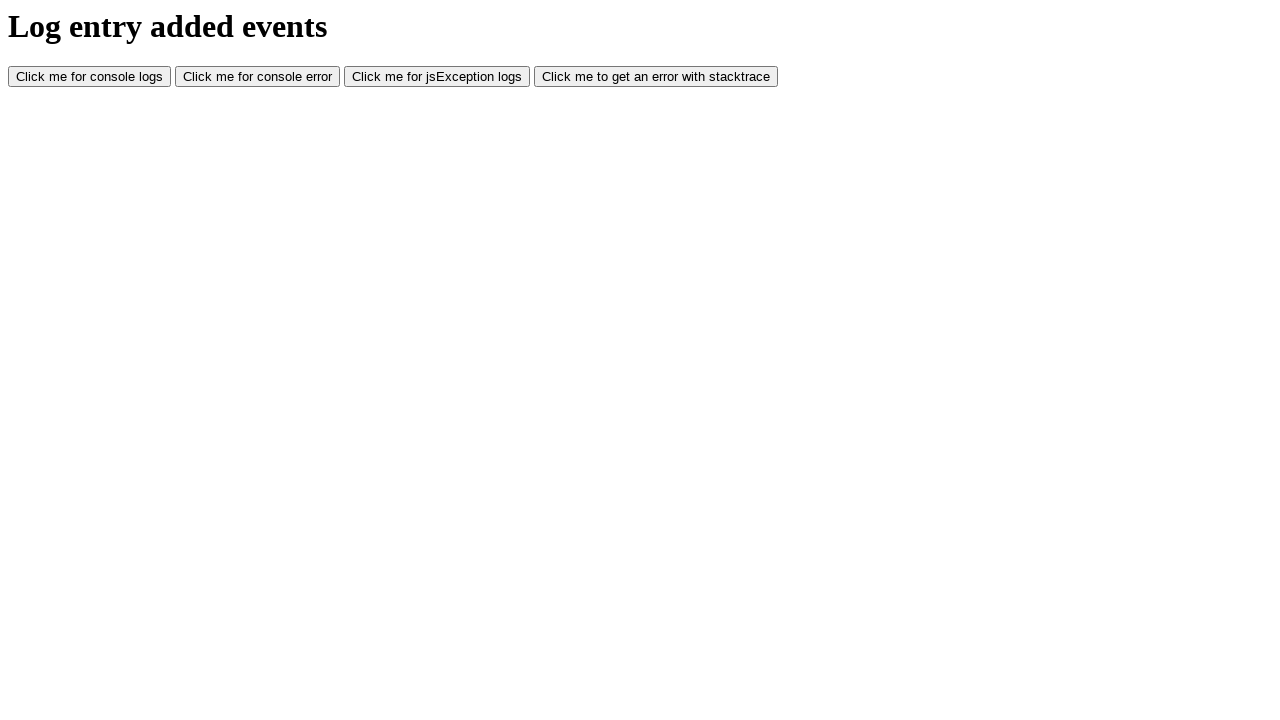

Navigated to console logging test page
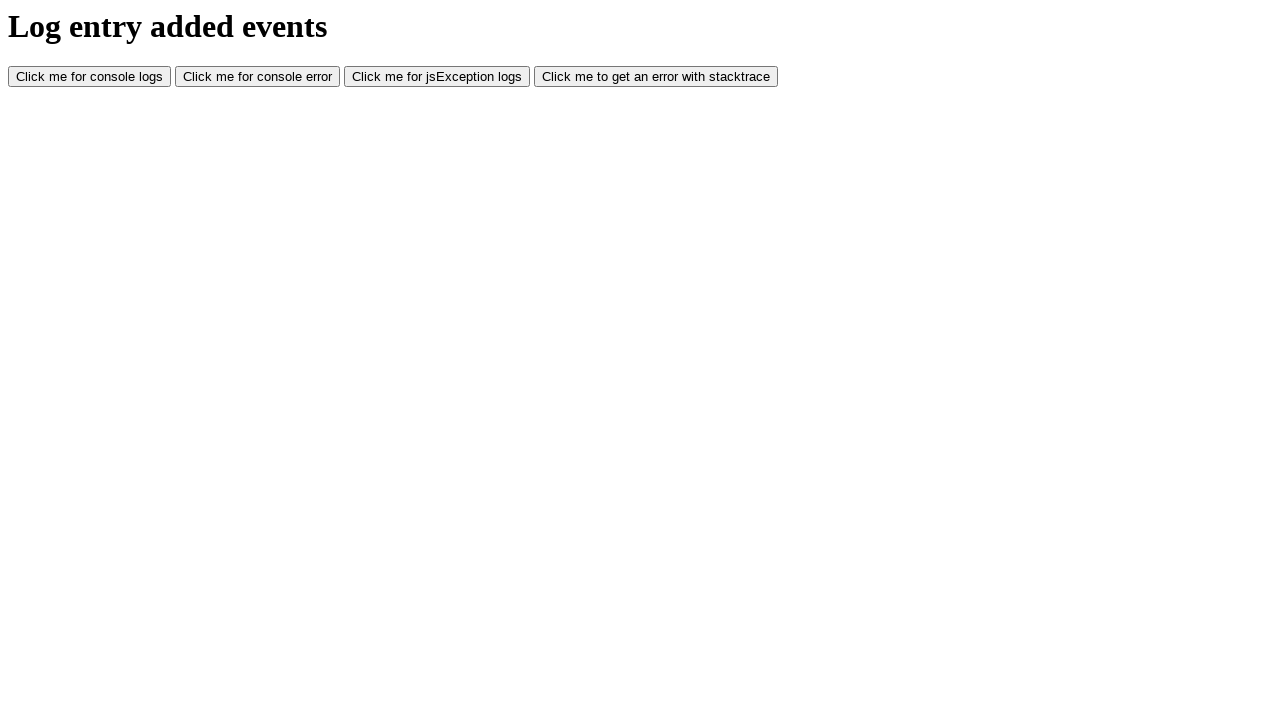

Clicked button to trigger console.log statement at (90, 77) on #consoleLog
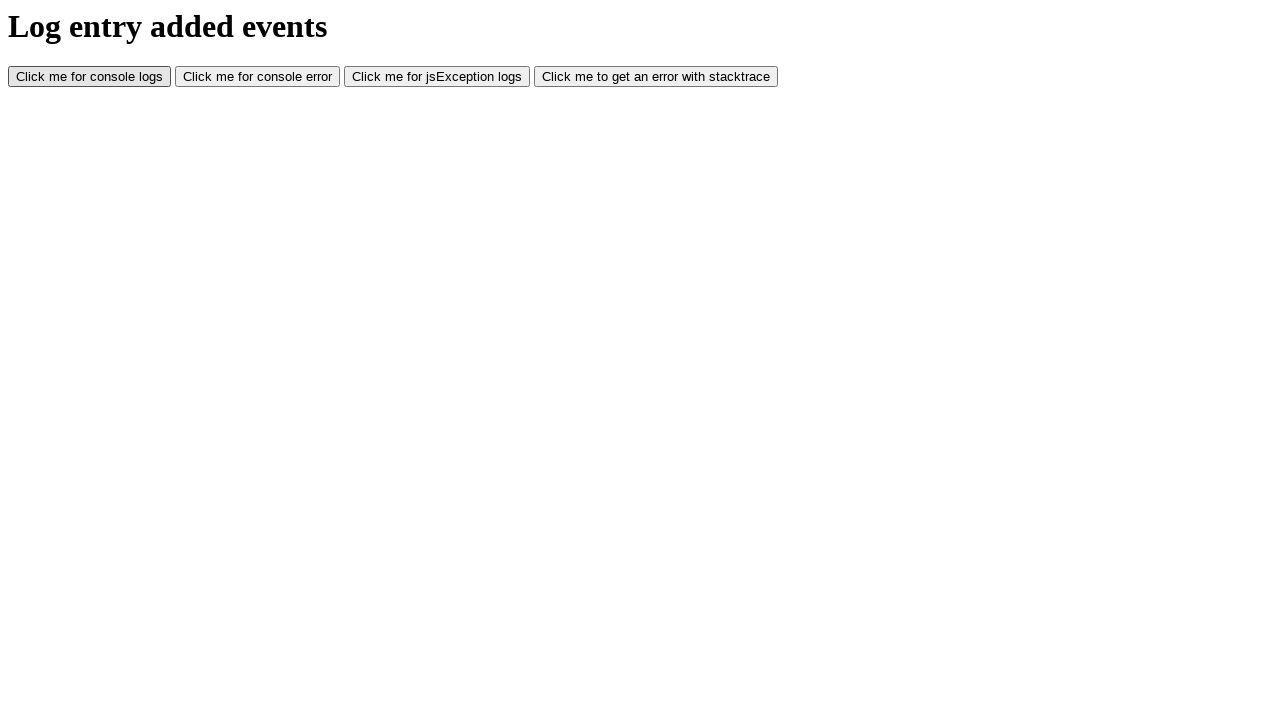

Clicked button to trigger console.error statement at (258, 77) on #consoleError
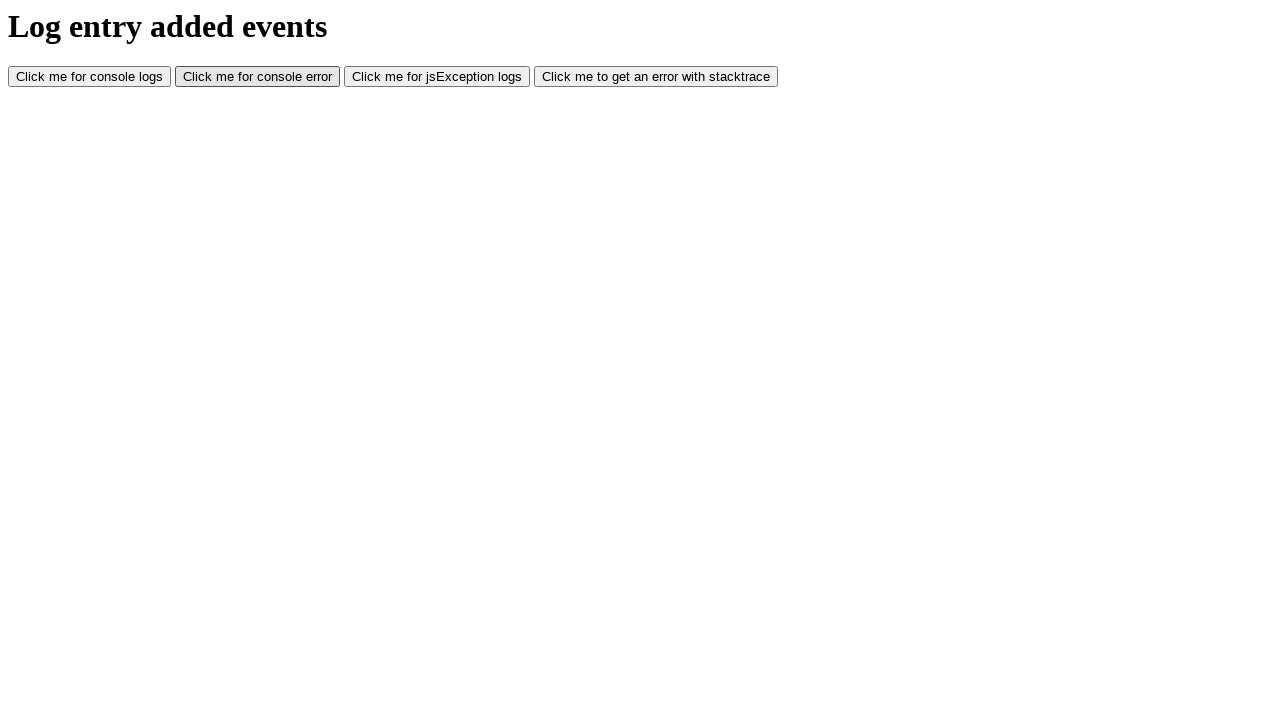

Waited for console operations to complete
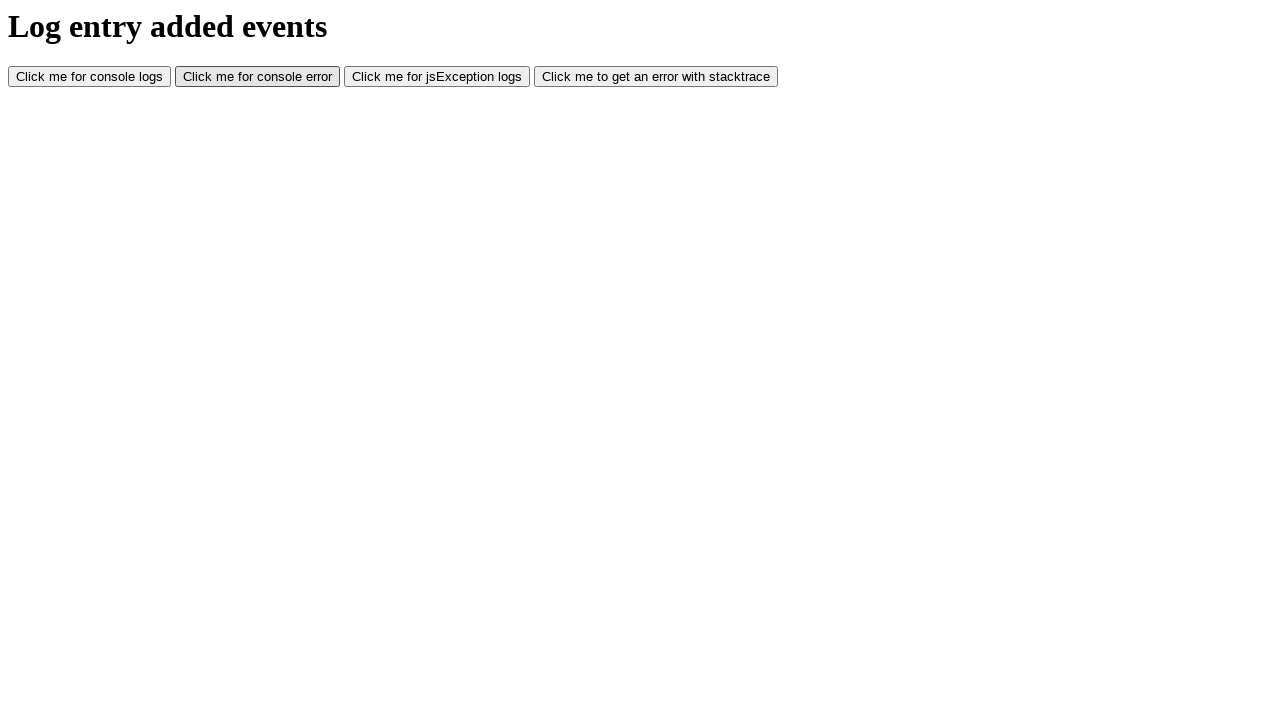

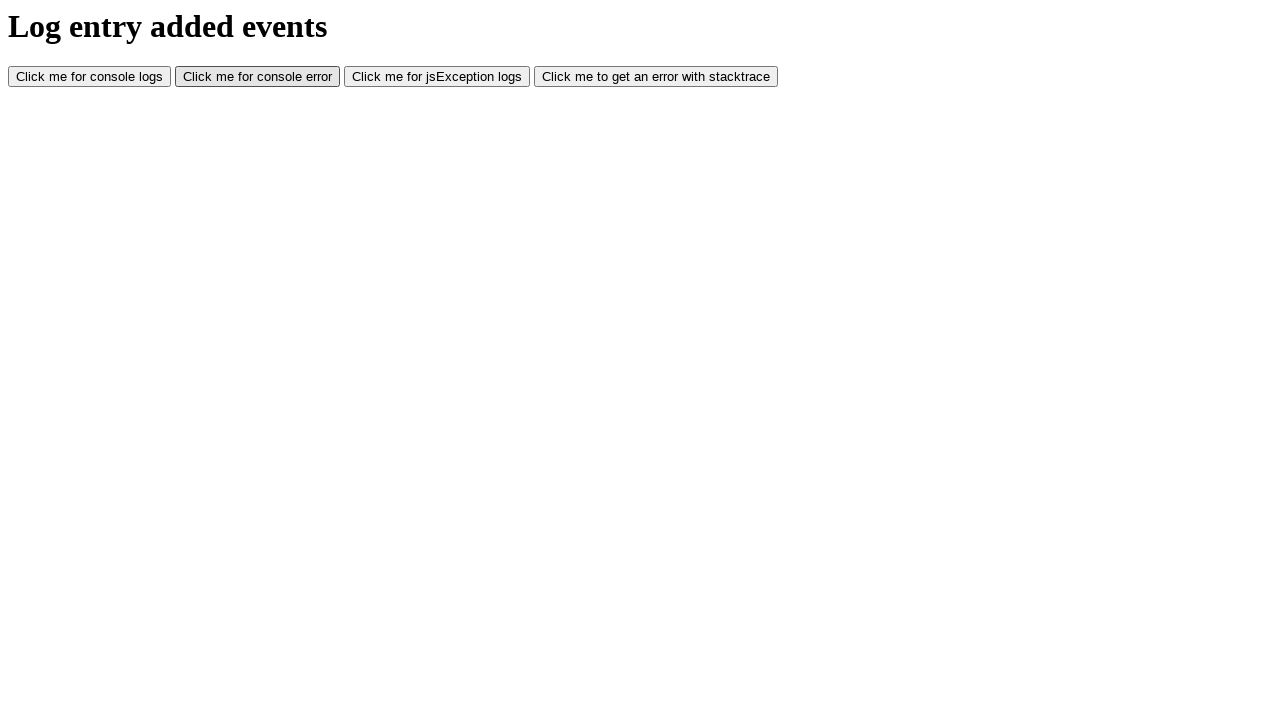